Tests a timer button that reveals text after clicking, using fluent wait to wait for the "WebDriver" text to appear

Starting URL: http://seleniumpractise.blogspot.in/2016/08/how-to-use-explicit-wait-in-selenium.html

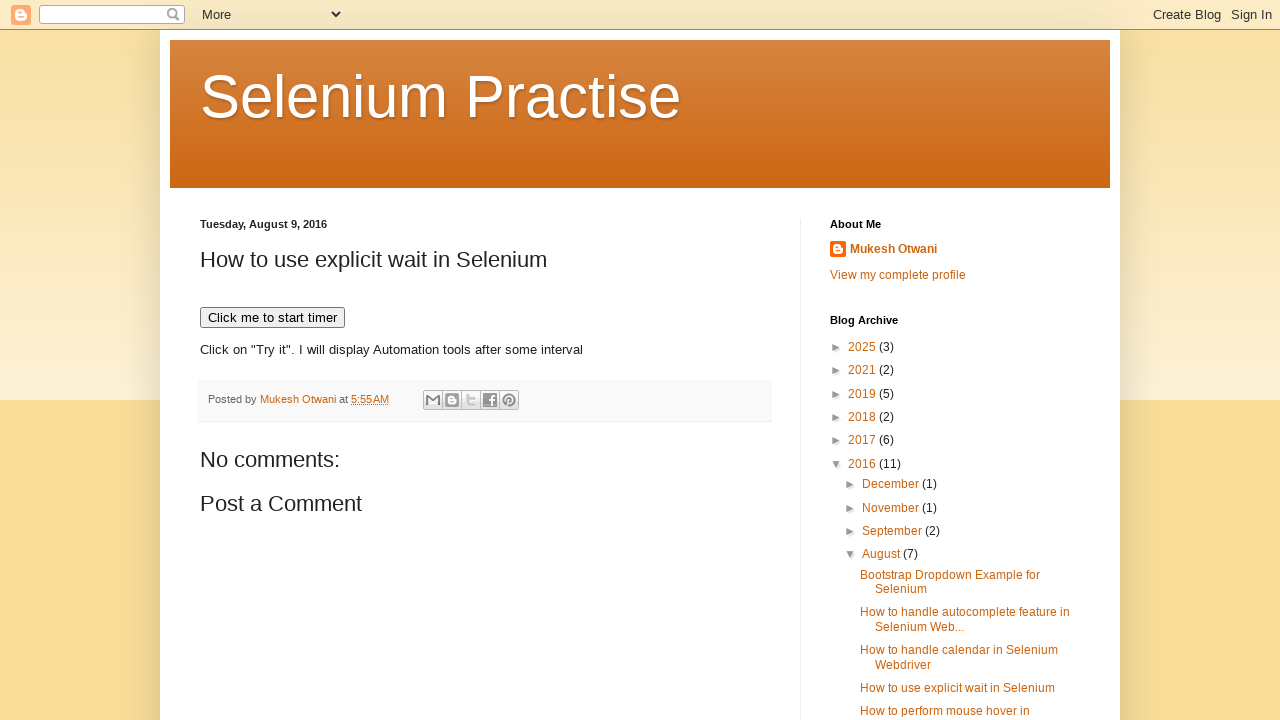

Navigated to FluentWaitDemo test page
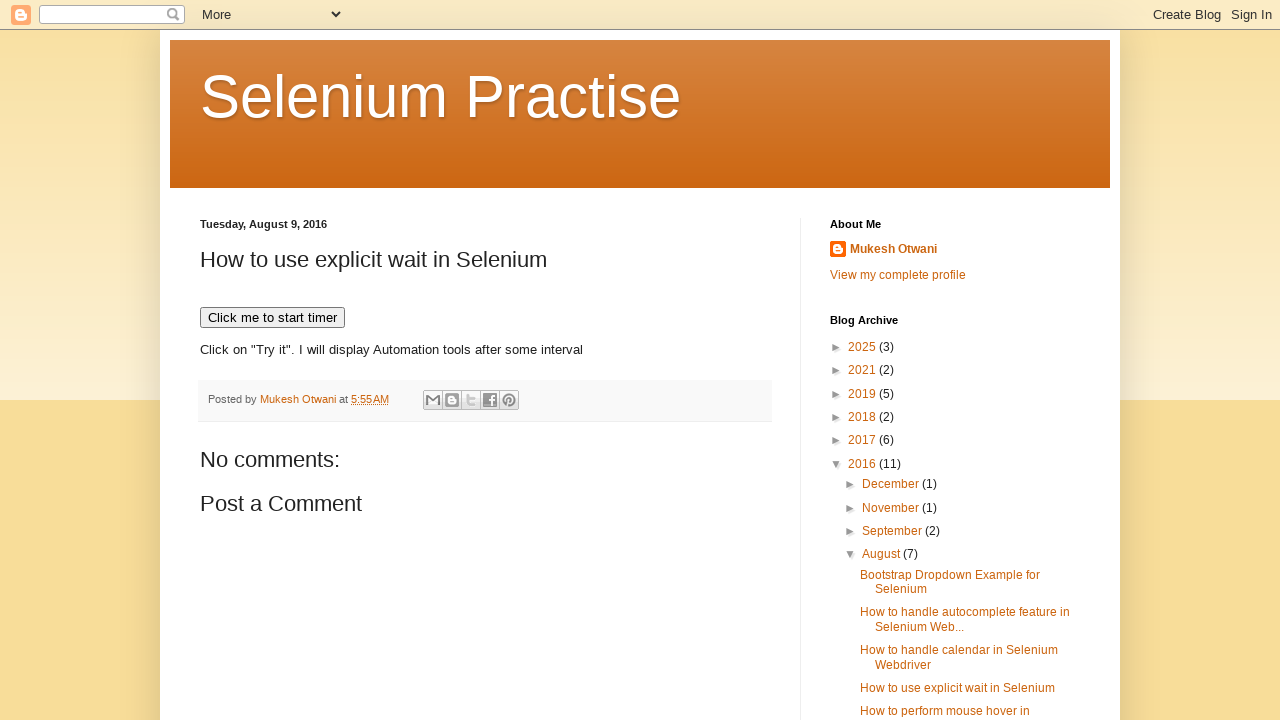

Clicked the timer button to start the wait at (272, 318) on xpath=//button[text()='Click me to start timer']
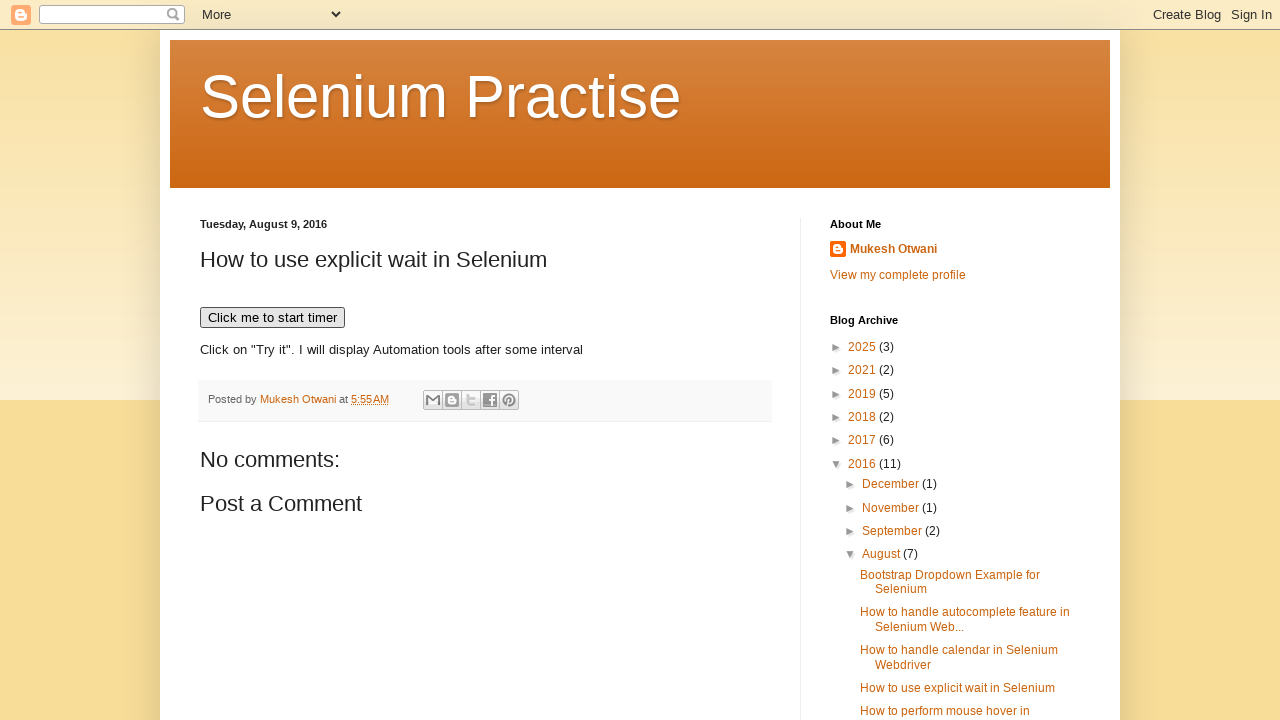

WebDriver text appeared in demo element after fluent wait
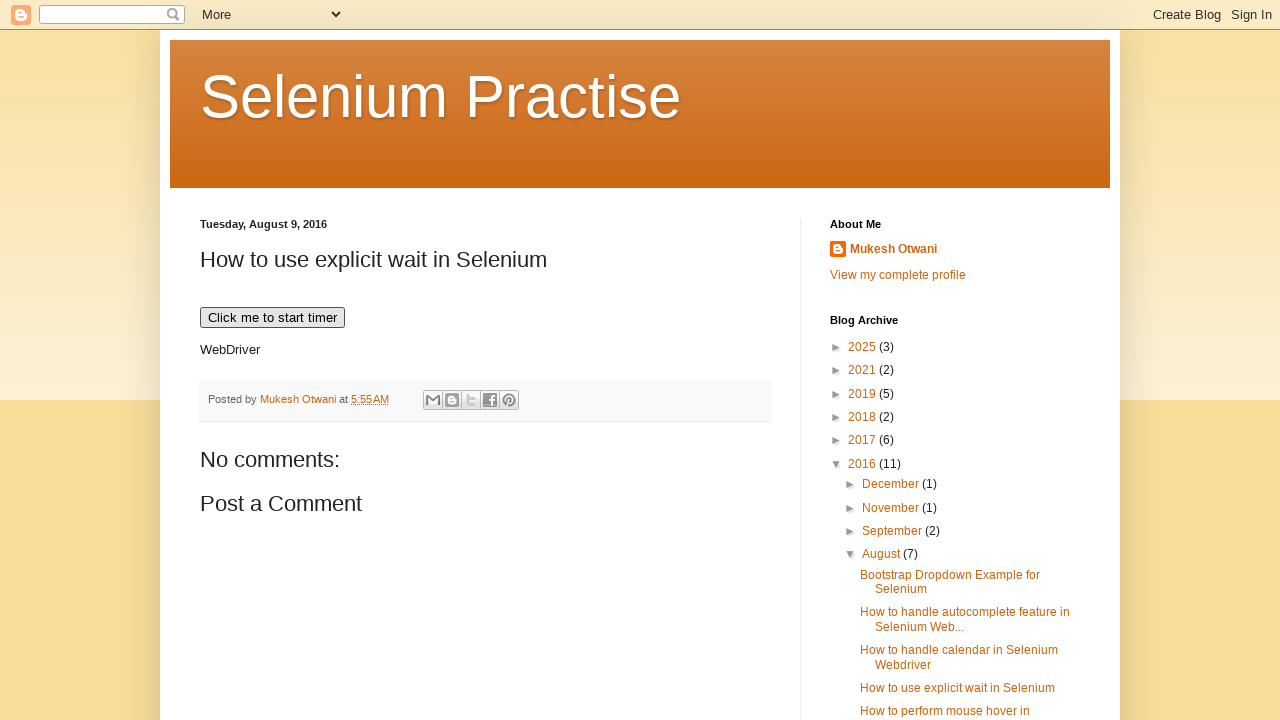

Verified demo element is visible and contains WebDriver text
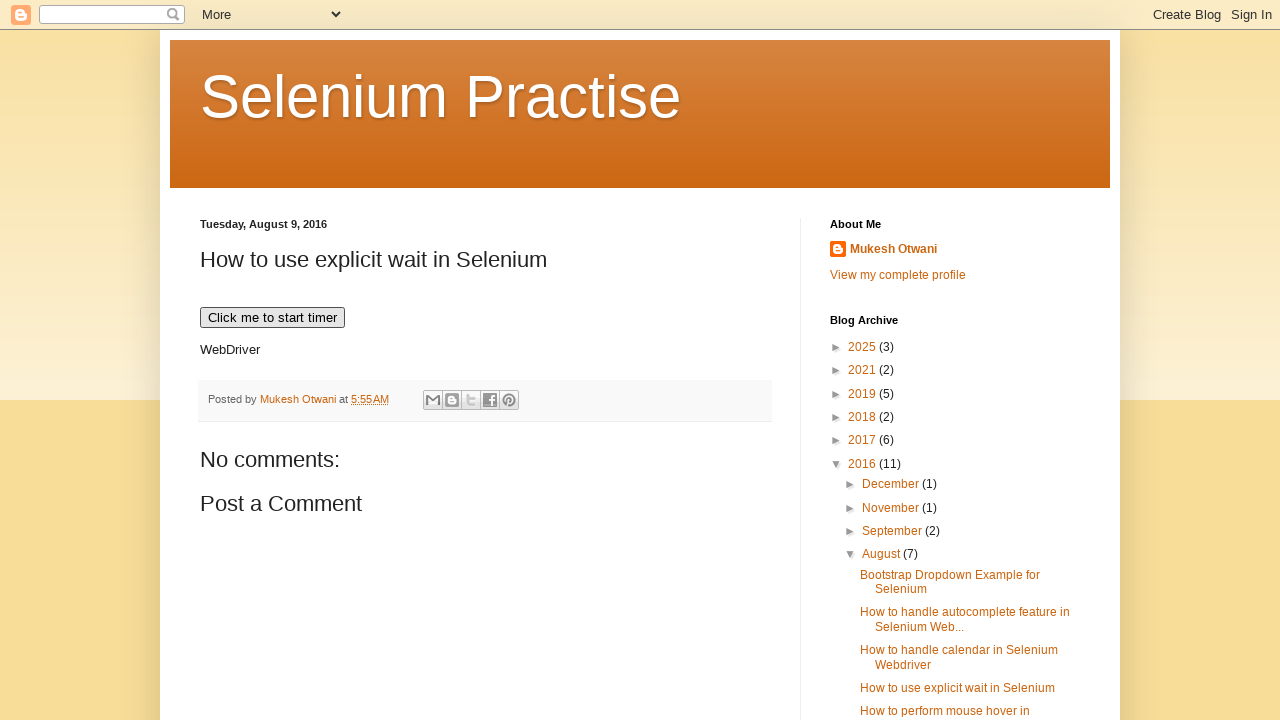

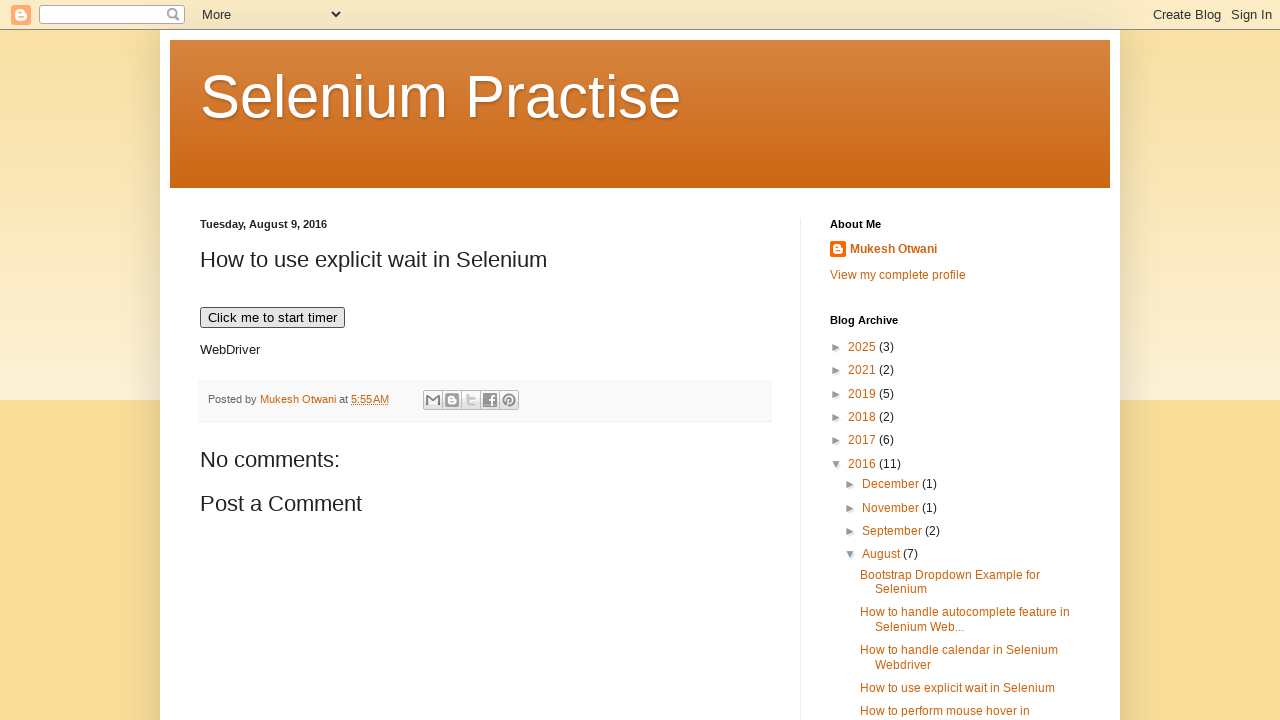